Tests that clicking the Due column header sorts the table by due amounts in ascending order using CSS pseudo-class selectors

Starting URL: http://the-internet.herokuapp.com/tables

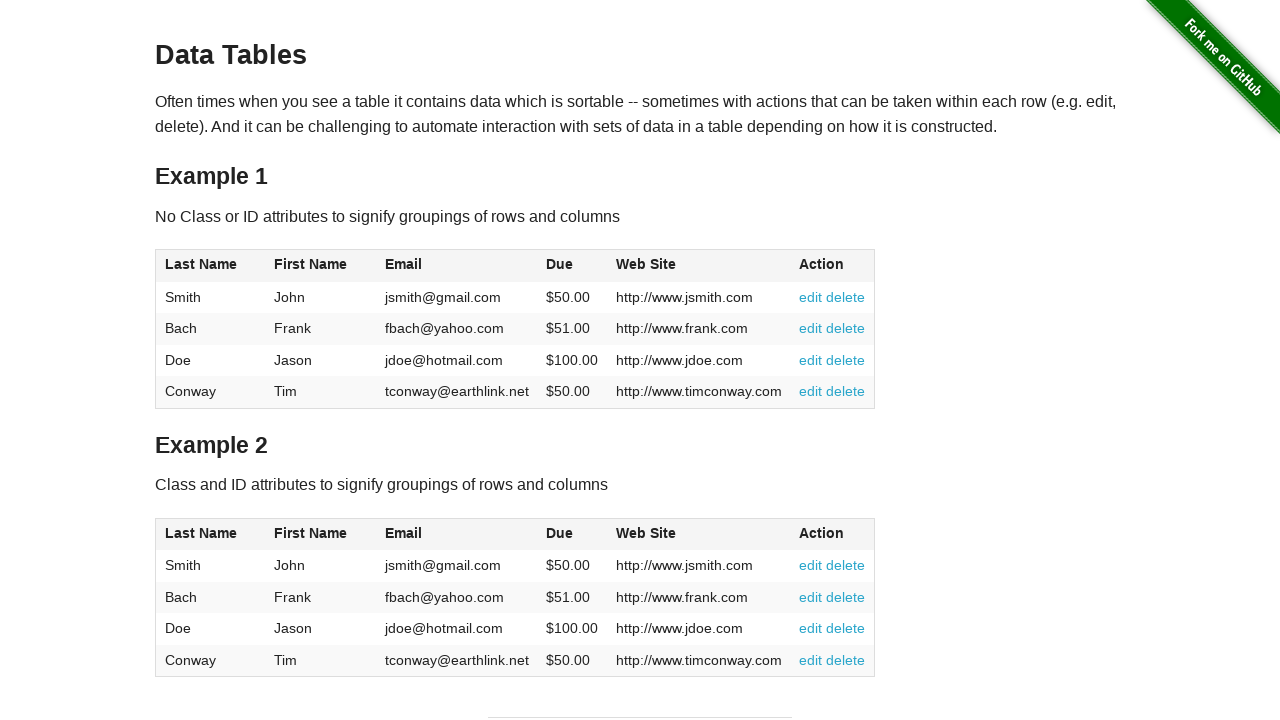

Clicked Due column header to sort table in ascending order at (572, 266) on #table1 thead tr th:nth-child(4)
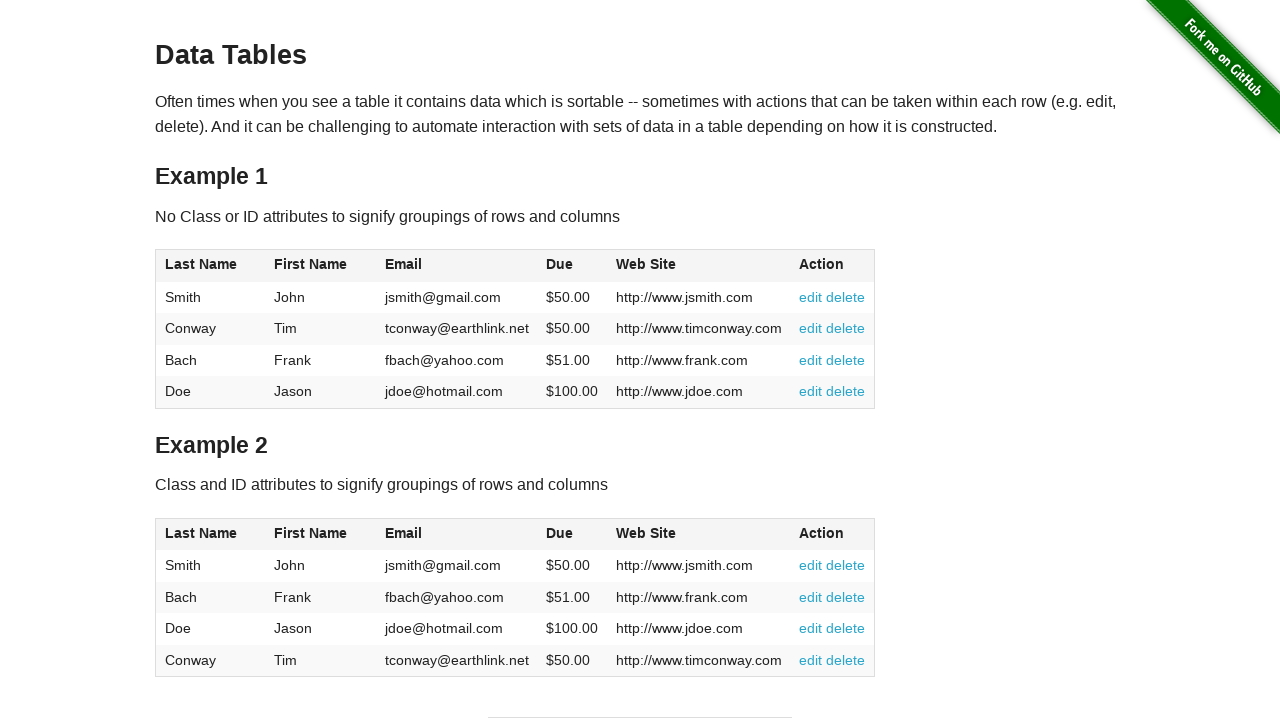

Table data loaded and Due column values are visible
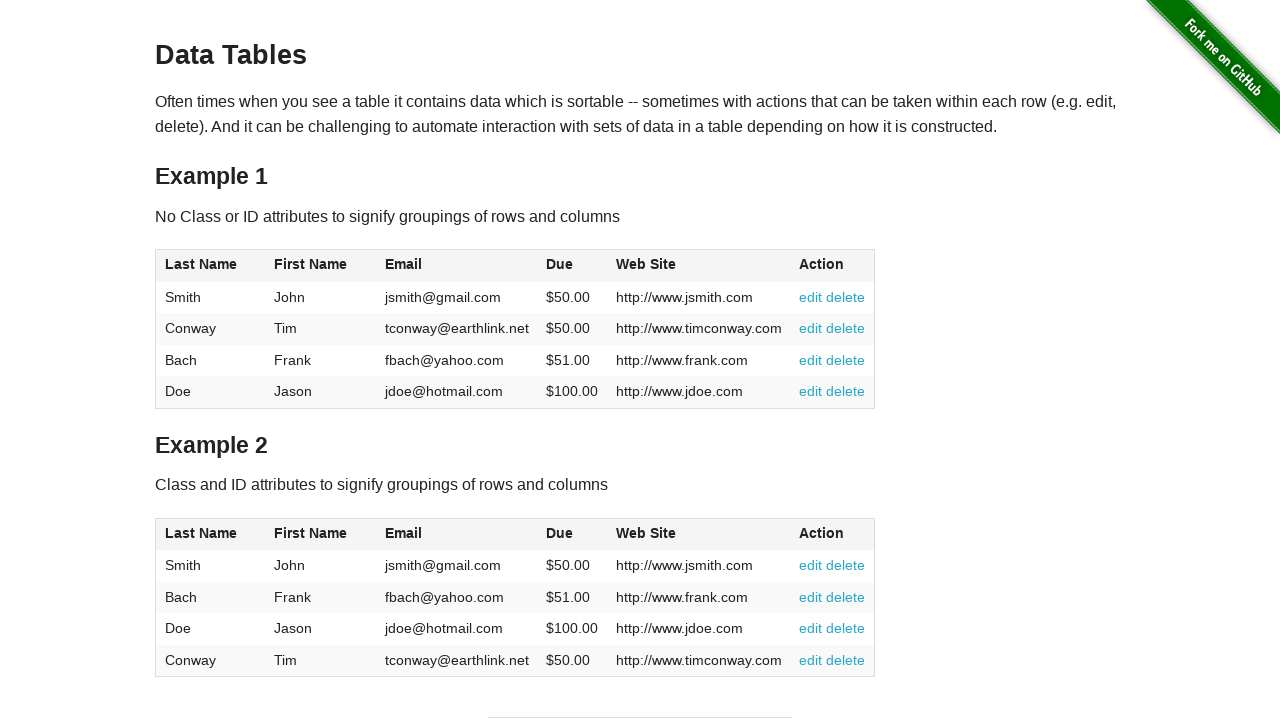

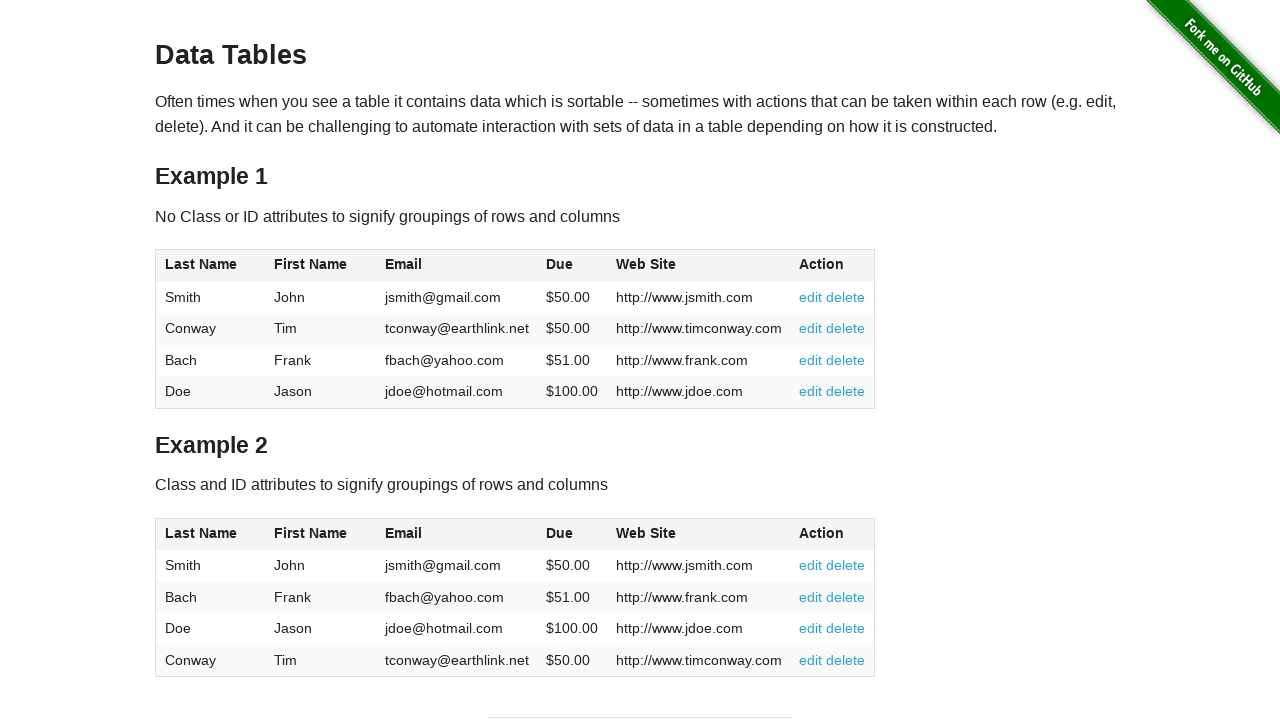